Tests different types of JavaScript alerts (alert box, confirm box, and prompt box) by triggering them and interacting with their dialogs

Starting URL: https://www.hyrtutorials.com/p/alertsdemo.html

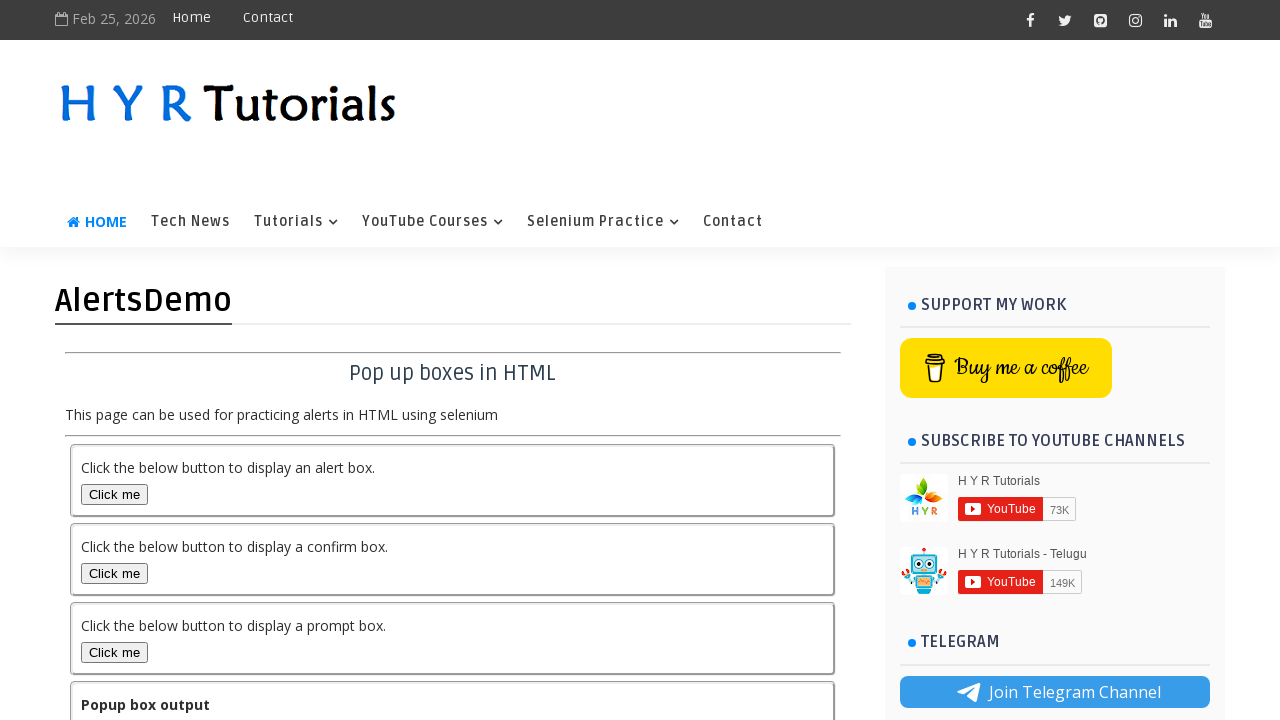

Clicked alert box button to trigger JavaScript alert at (114, 494) on #alertBox
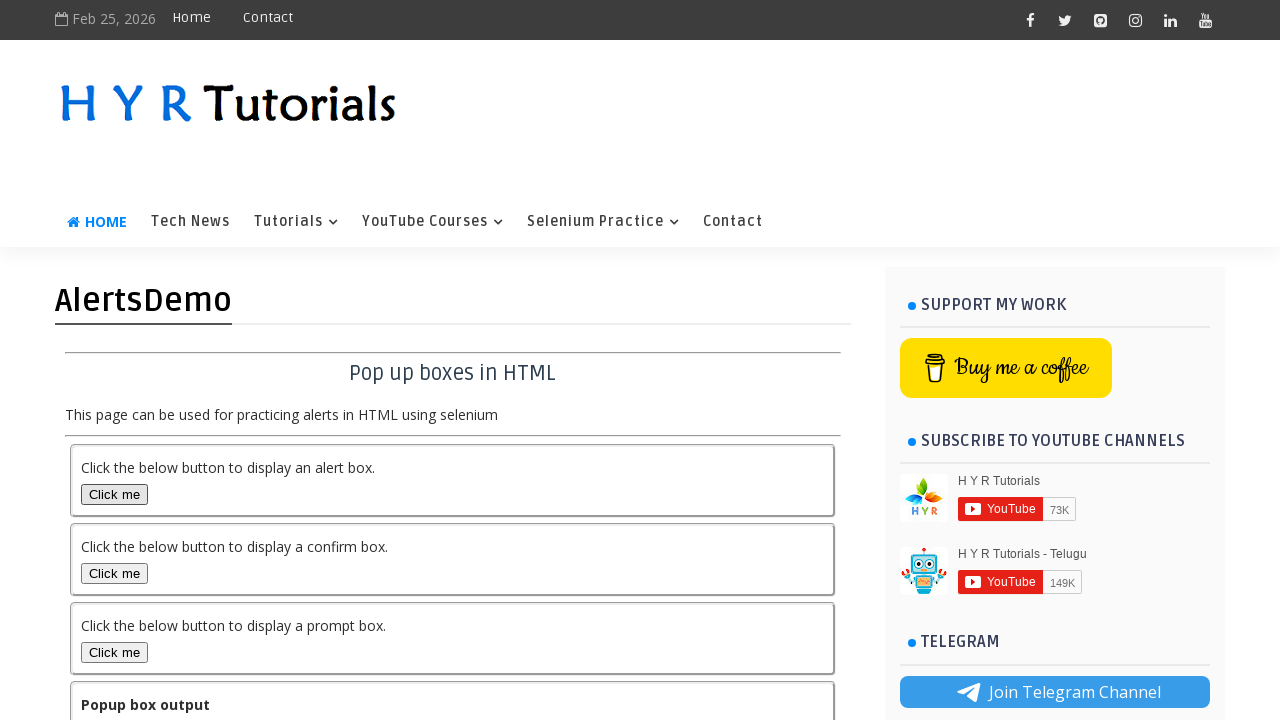

Set up dialog handler to accept alerts
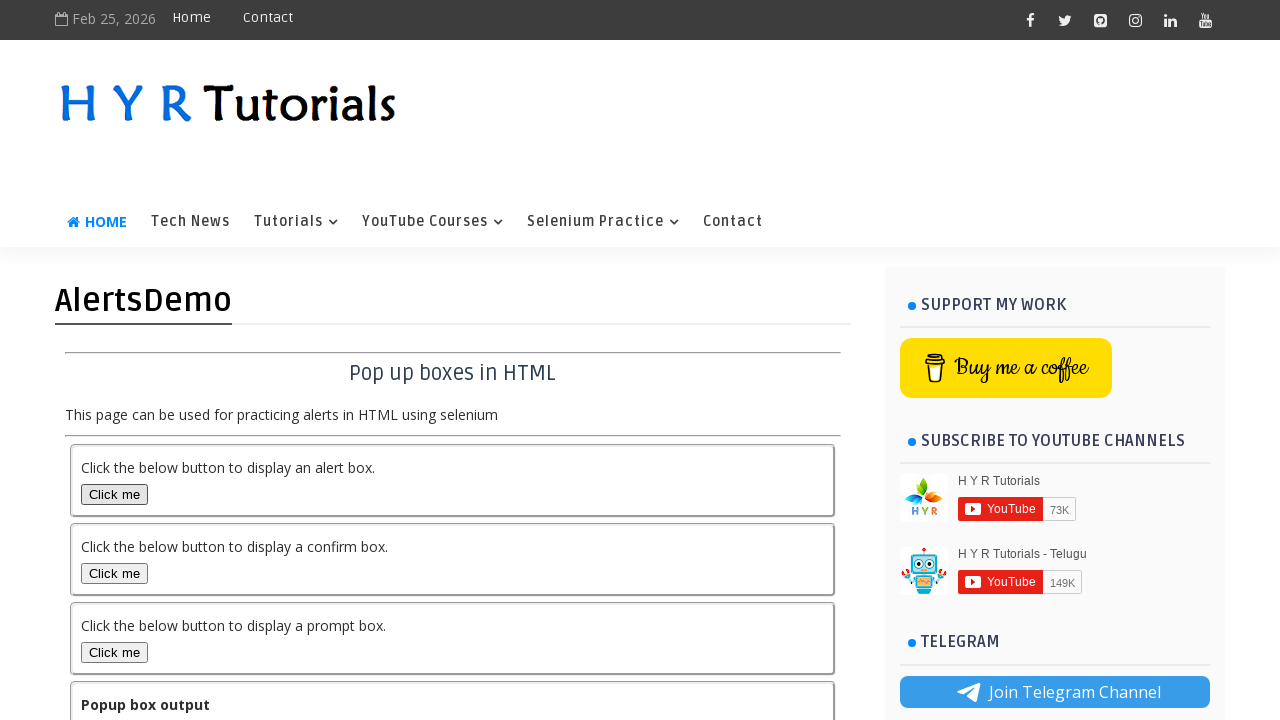

Retrieved output text after handling alert box
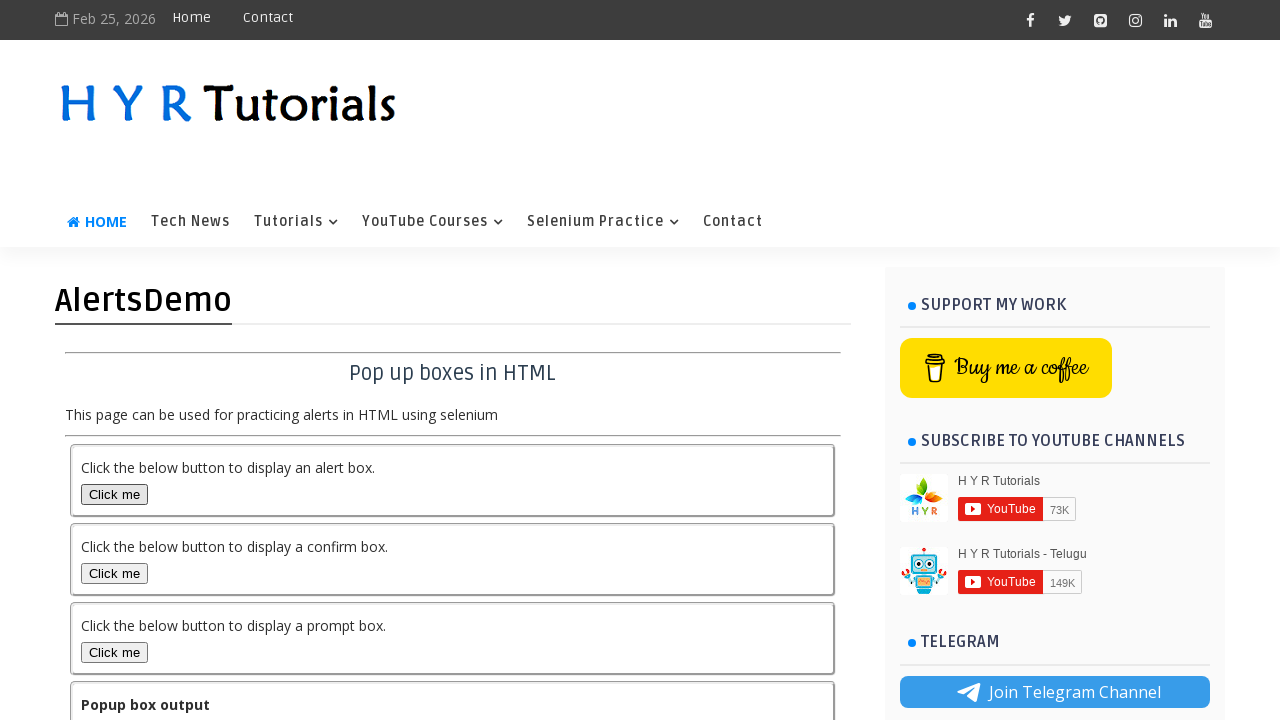

Clicked confirm box button to trigger JavaScript confirm dialog at (114, 573) on #confirmBox
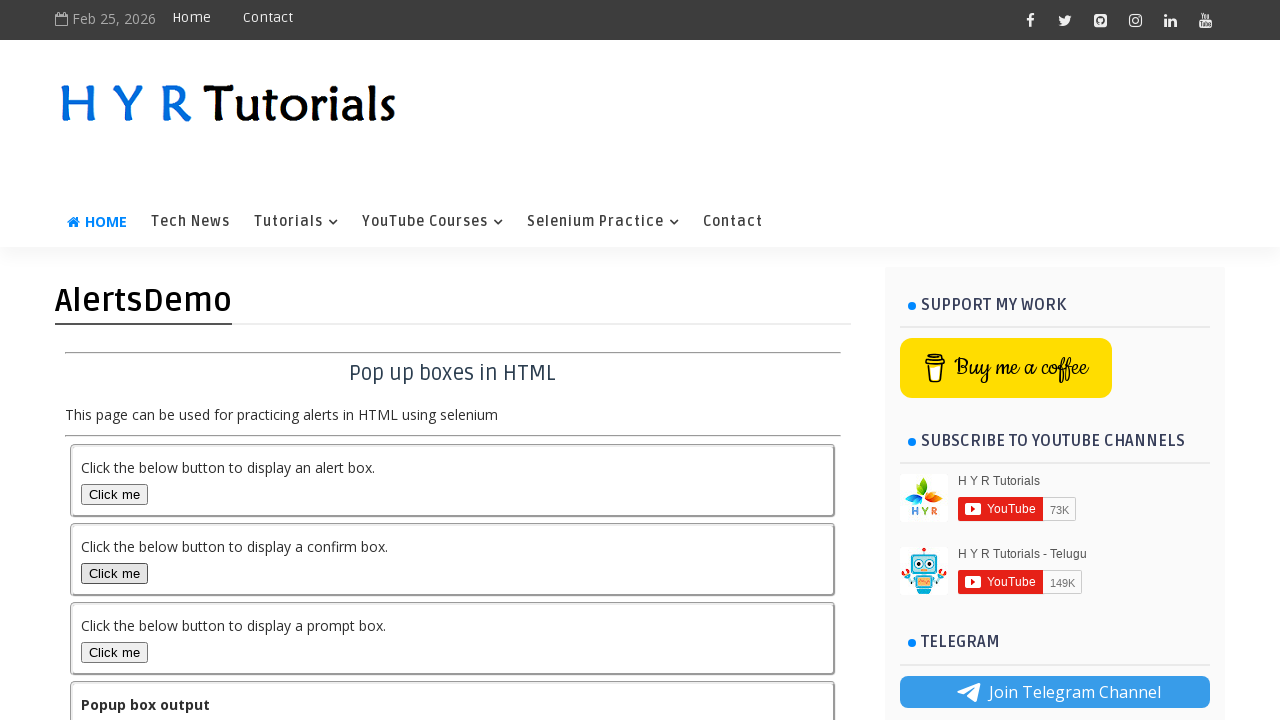

Retrieved output text after handling confirm box
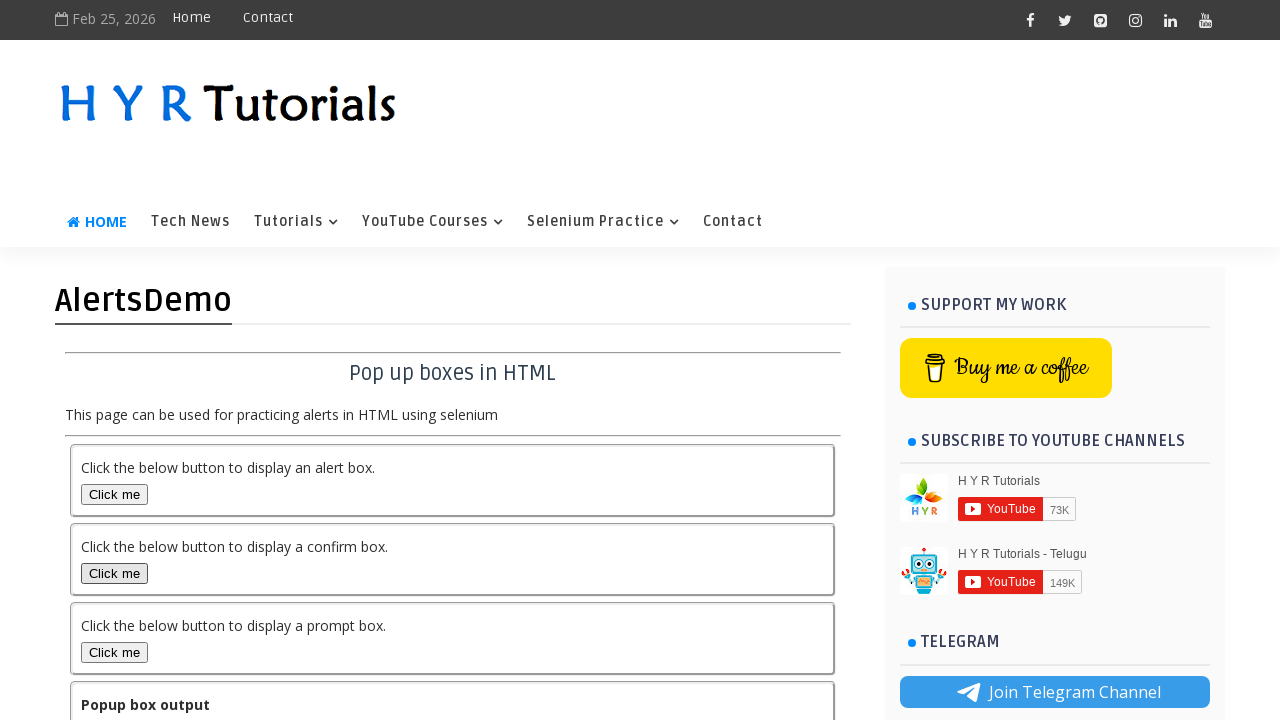

Set up dialog handler to accept prompt and enter text
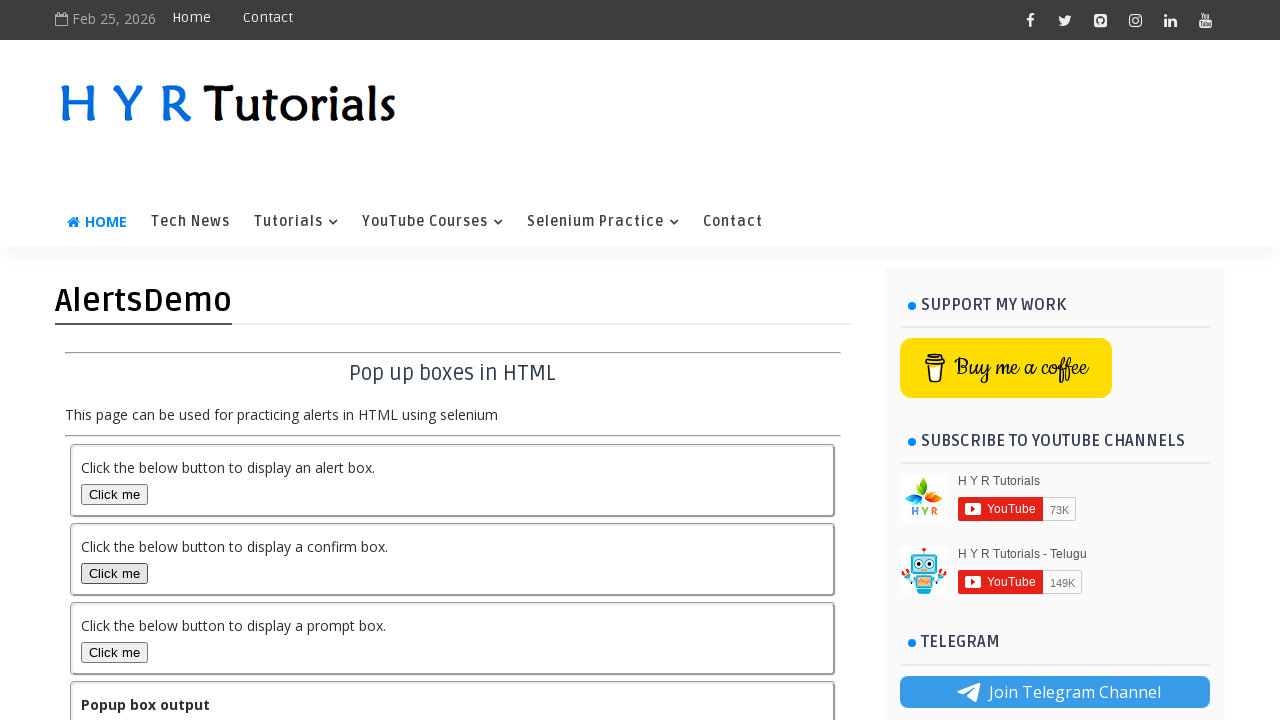

Clicked prompt box button to trigger JavaScript prompt dialog at (114, 652) on #promptBox
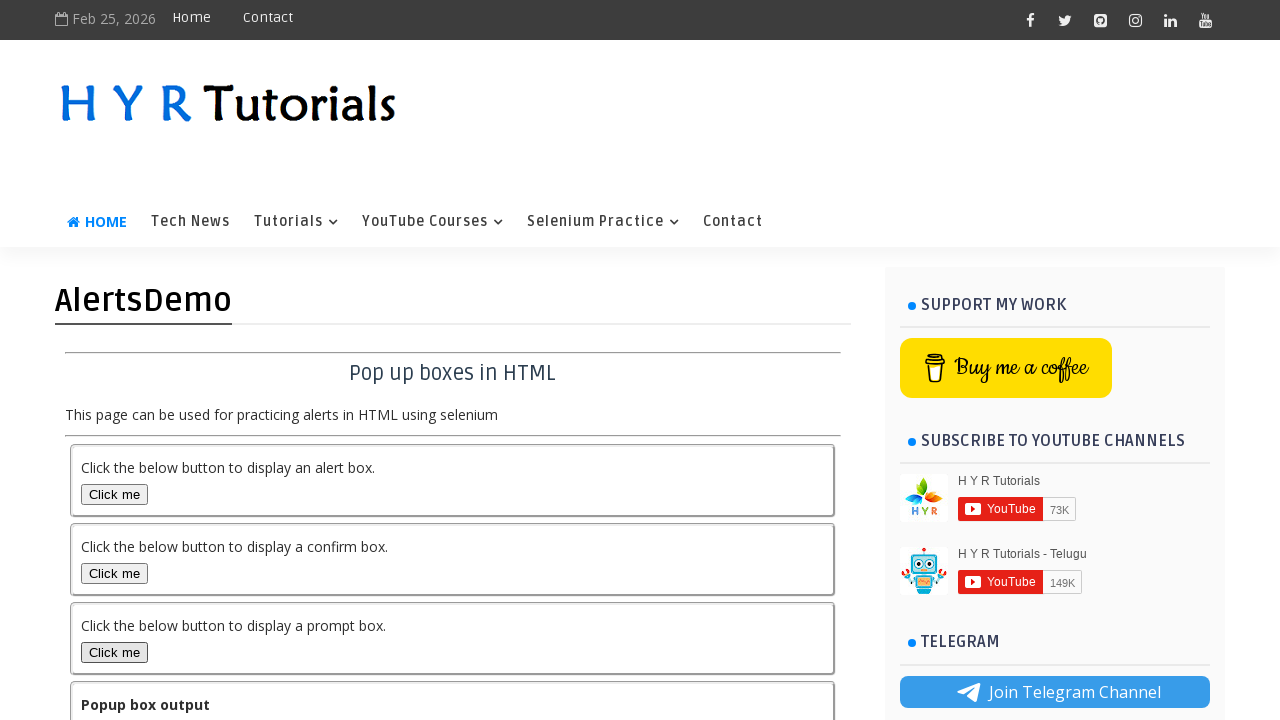

Retrieved final output text after handling prompt box
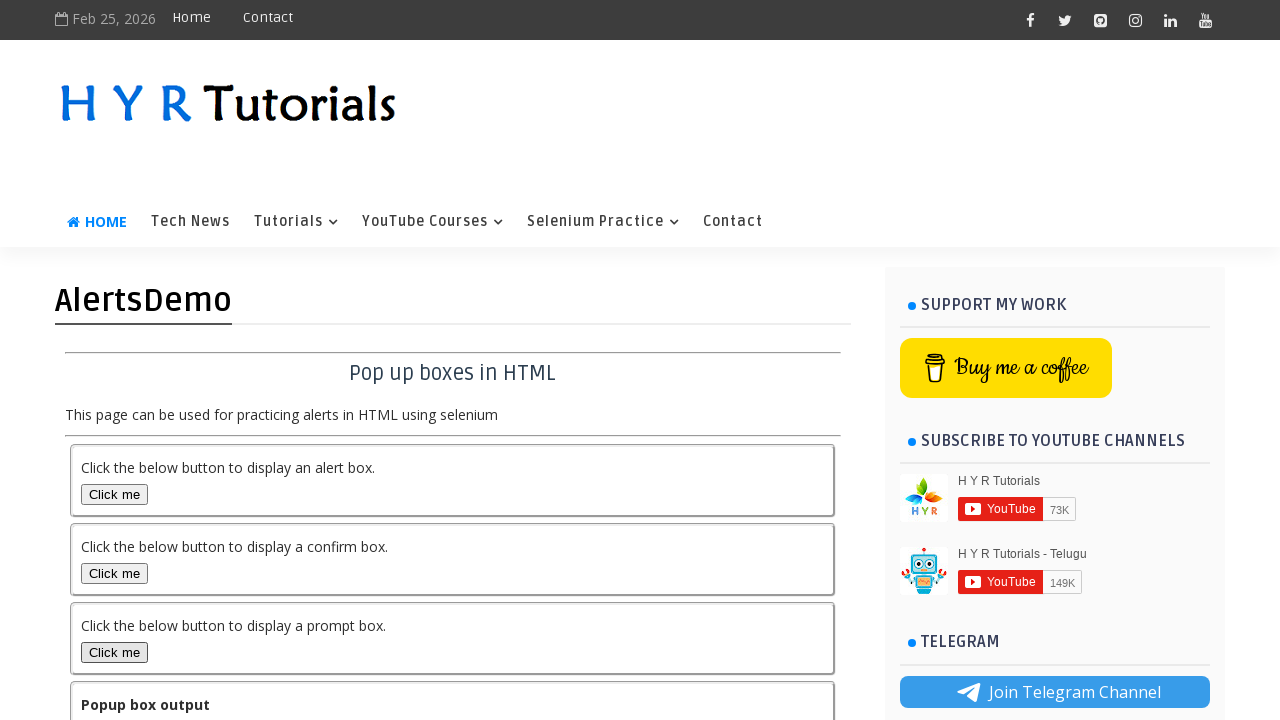

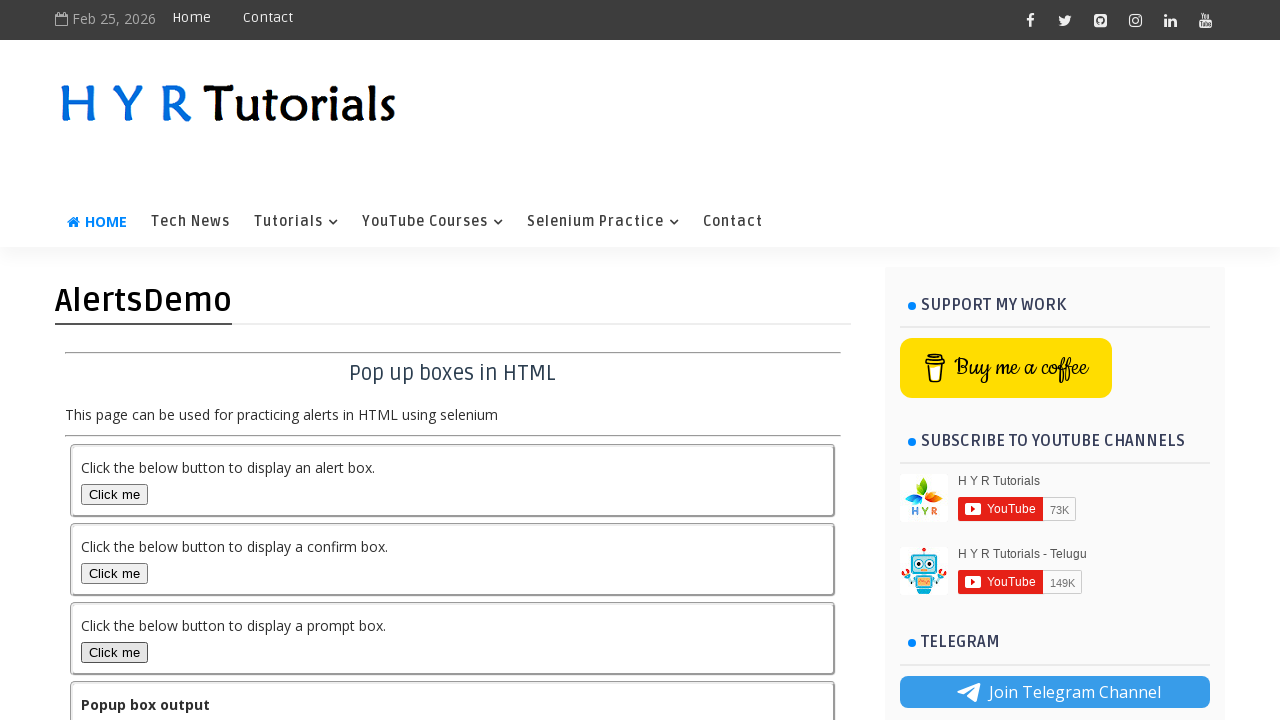